Tests working with multiple browser windows by storing the original window handle, clicking a link to open a new window, then iterating through window handles to find and switch to the new window, verifying correct window focus by checking page titles.

Starting URL: http://the-internet.herokuapp.com/windows

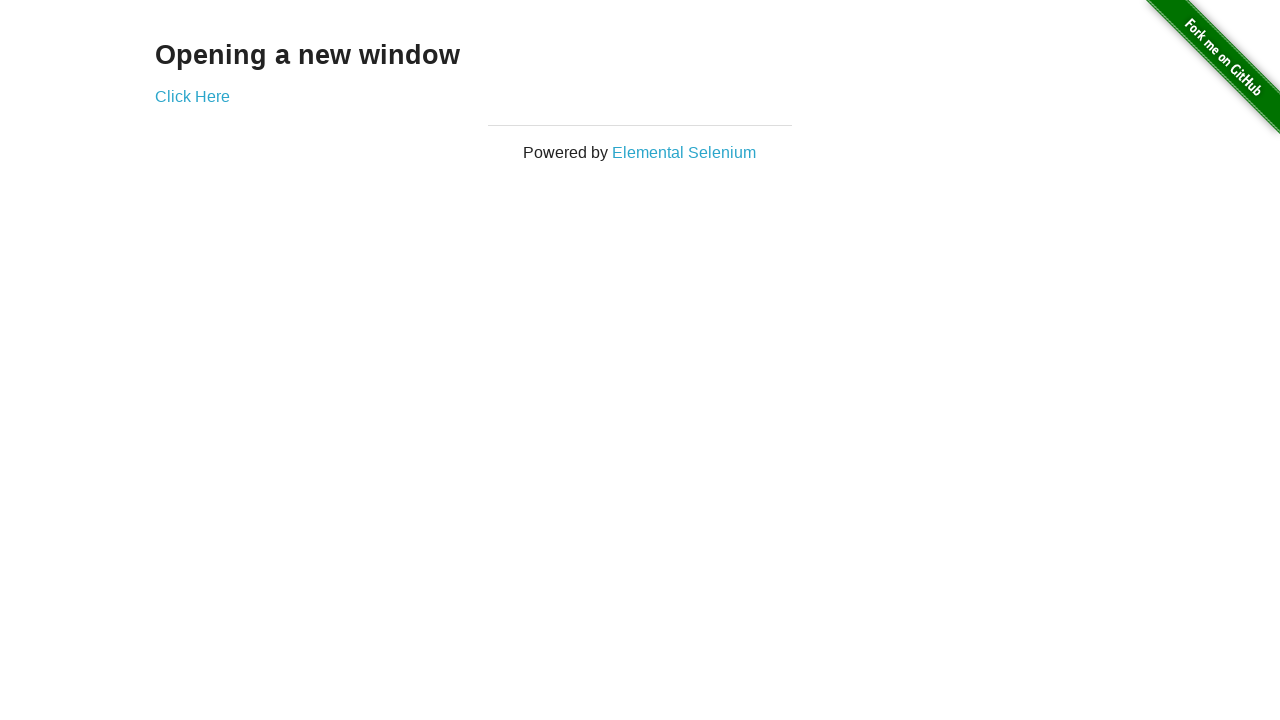

Stored reference to original page
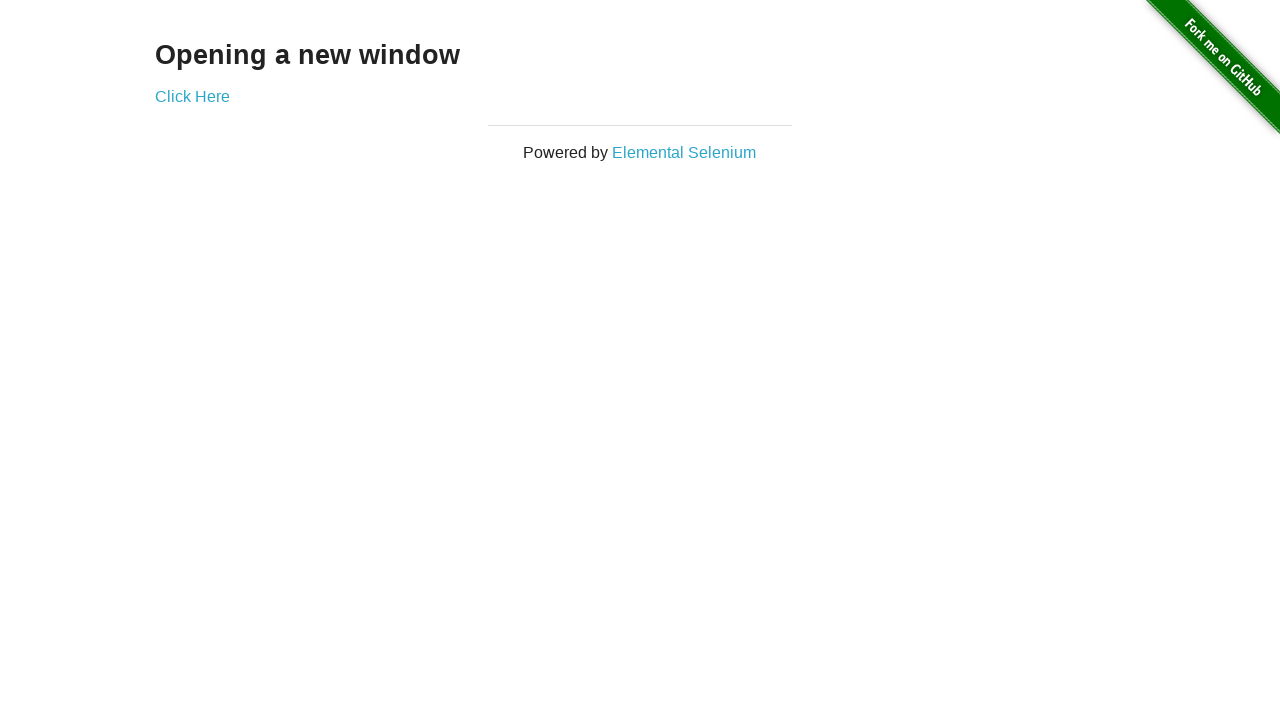

Clicked link that opens a new window at (192, 96) on .example a
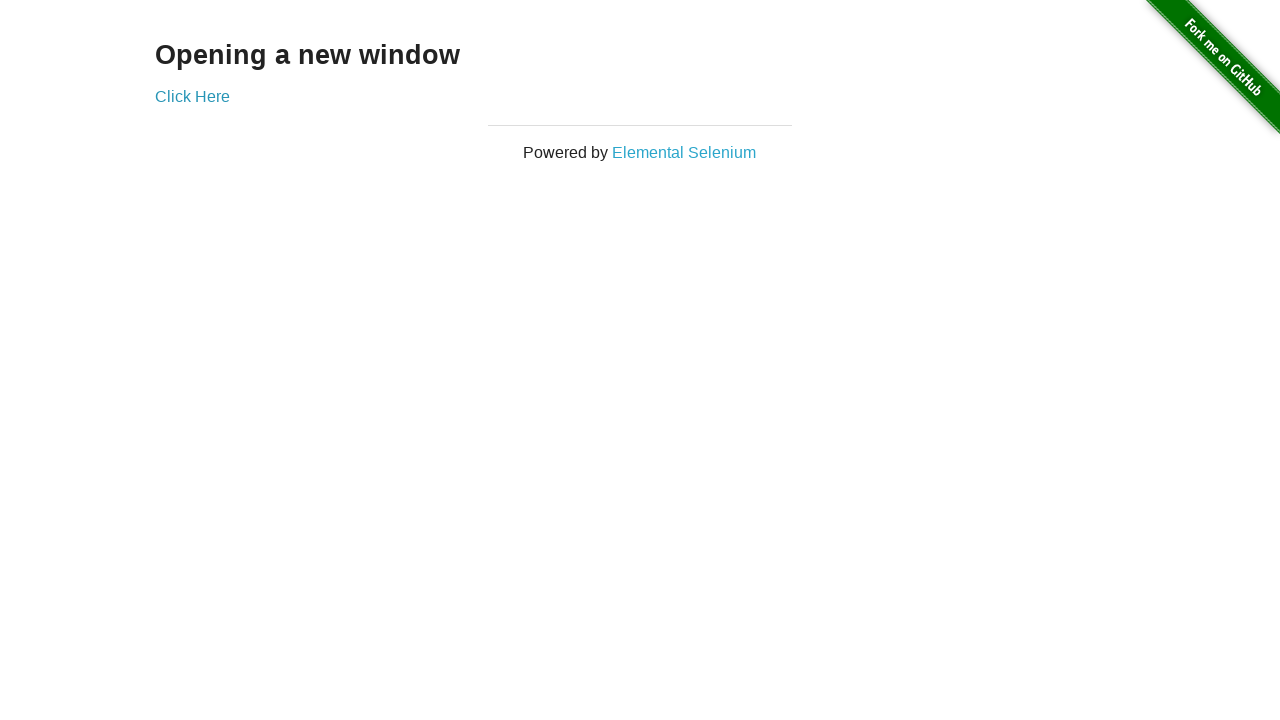

Captured new page object from new window
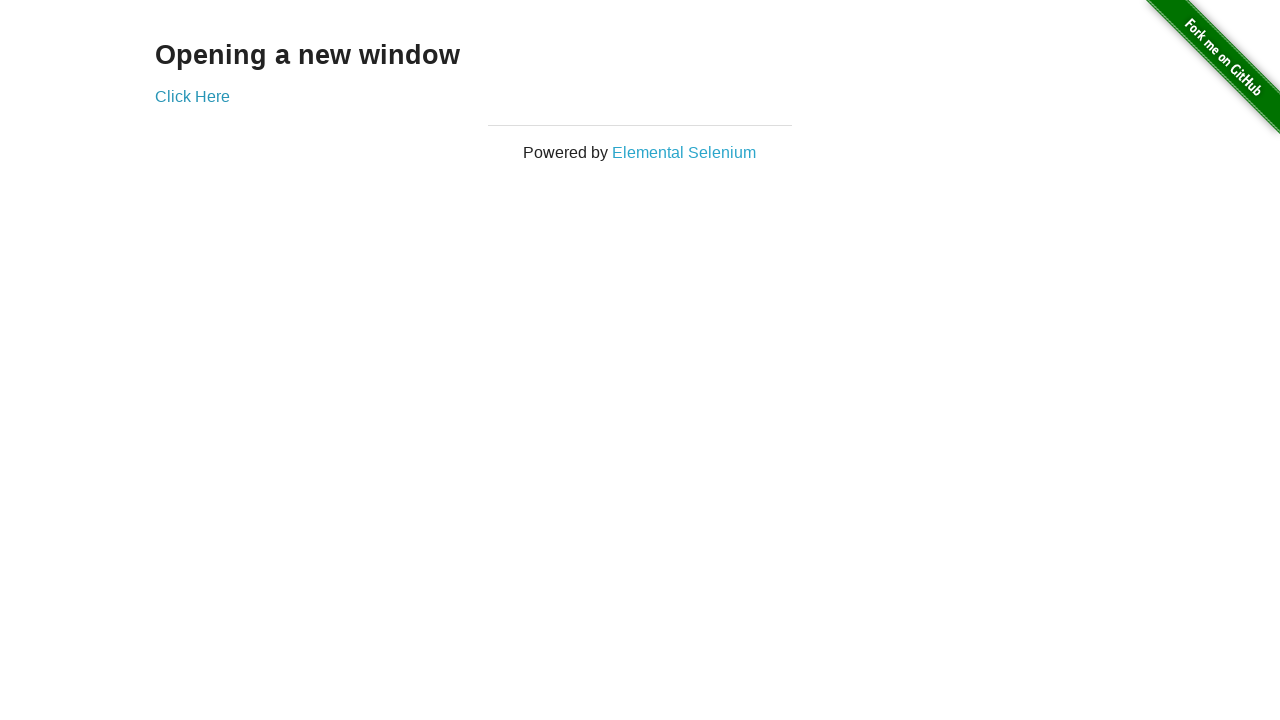

Verified original window title is not 'New Window'
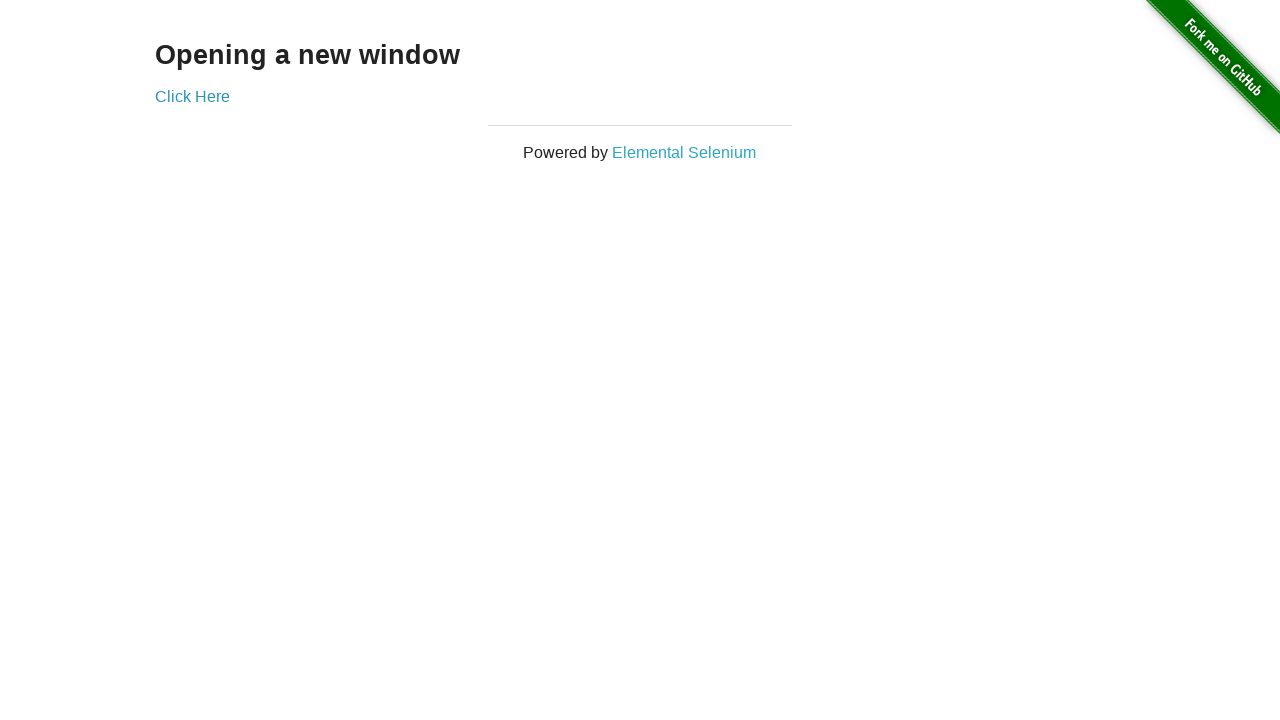

Waited for new window to fully load
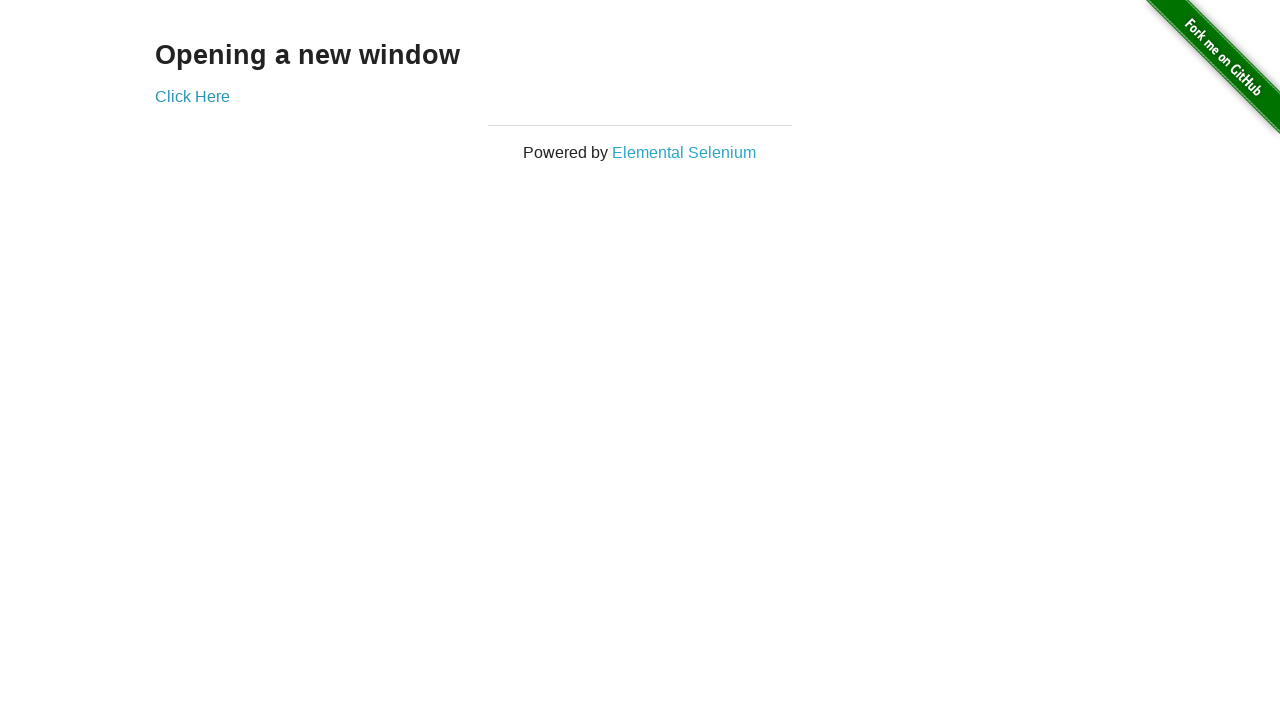

Verified new window title is 'New Window'
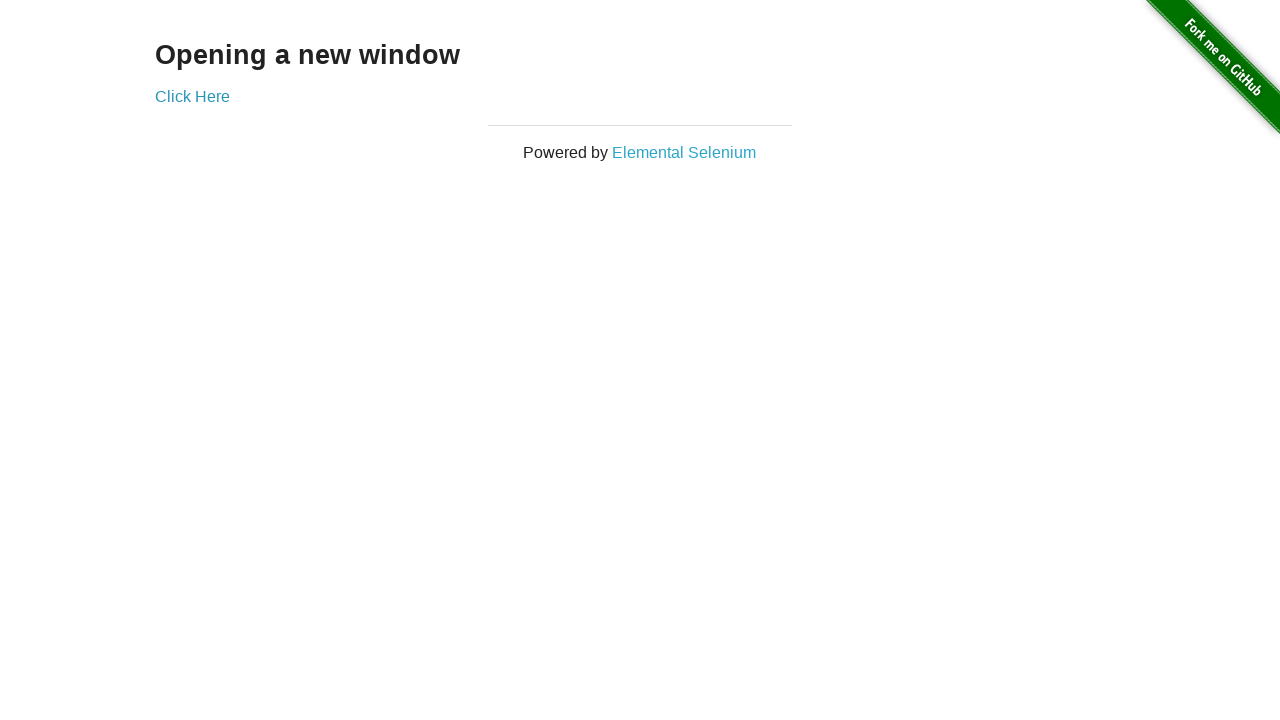

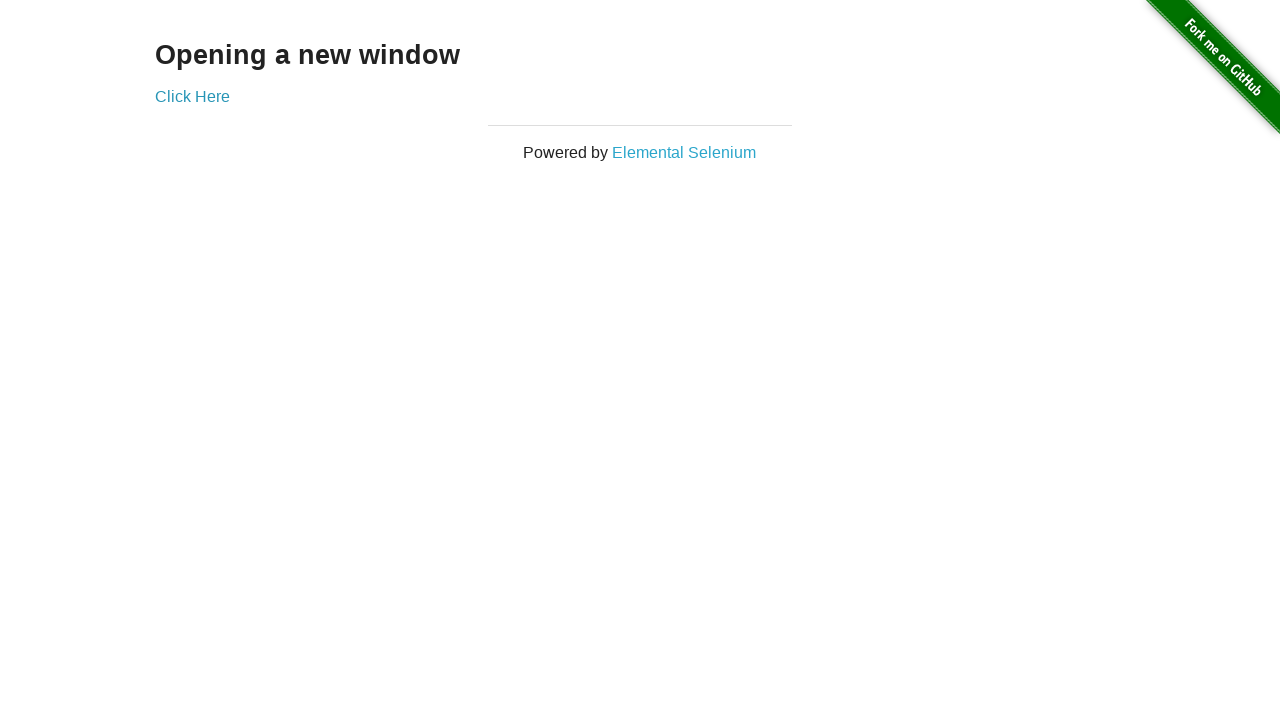